Tests navigation to the AT Site page by clicking the AT Site link

Starting URL: https://practice.automationtesting.in/

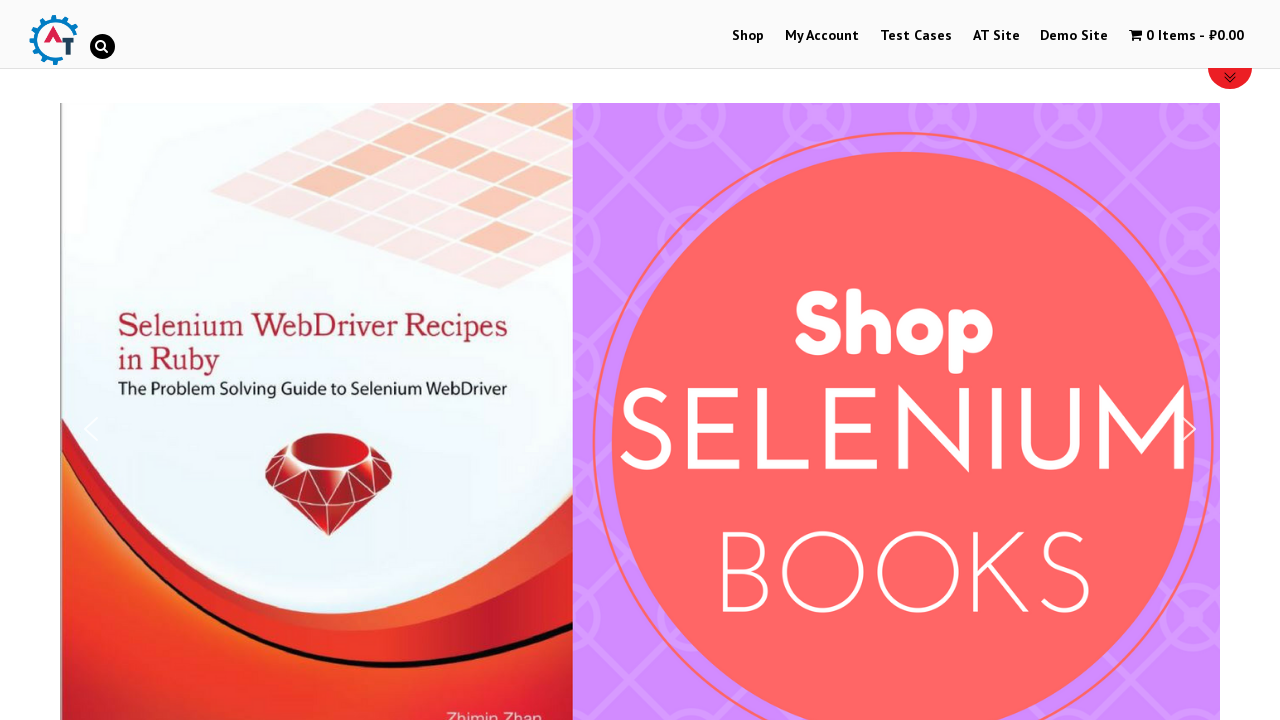

Clicked on AT Site link at (996, 36) on text=AT Site
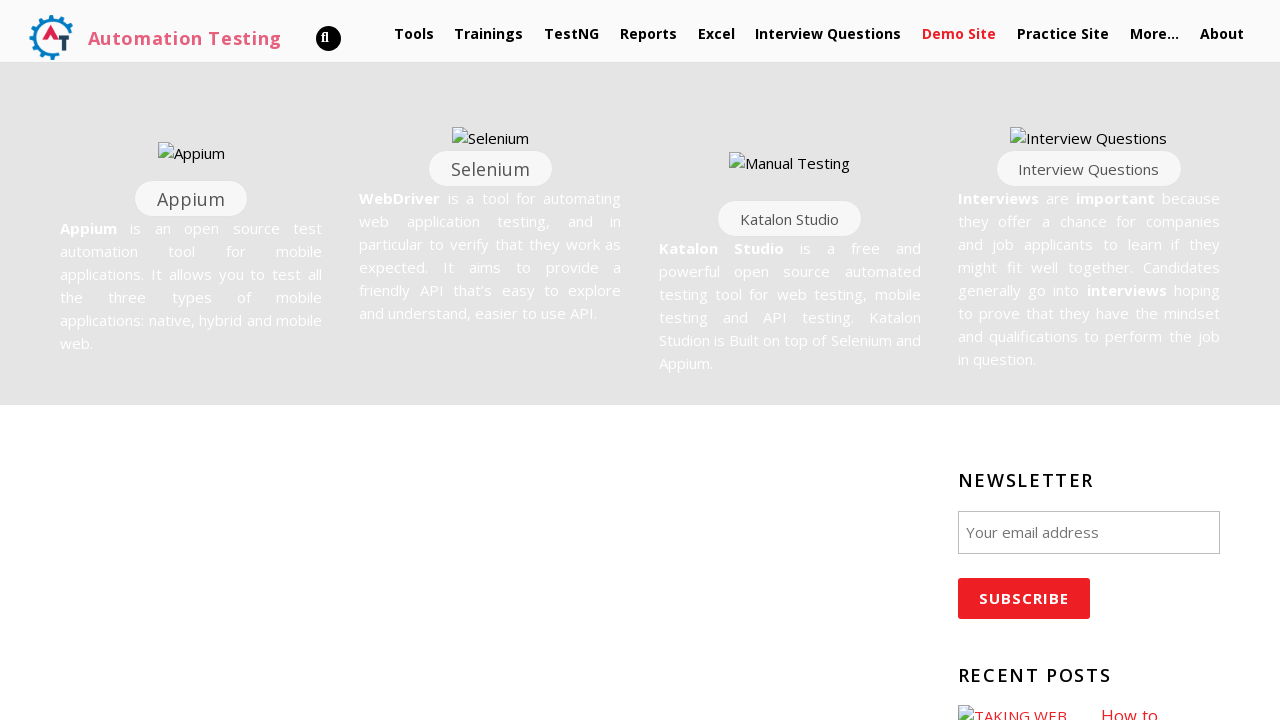

AT Site page loaded successfully
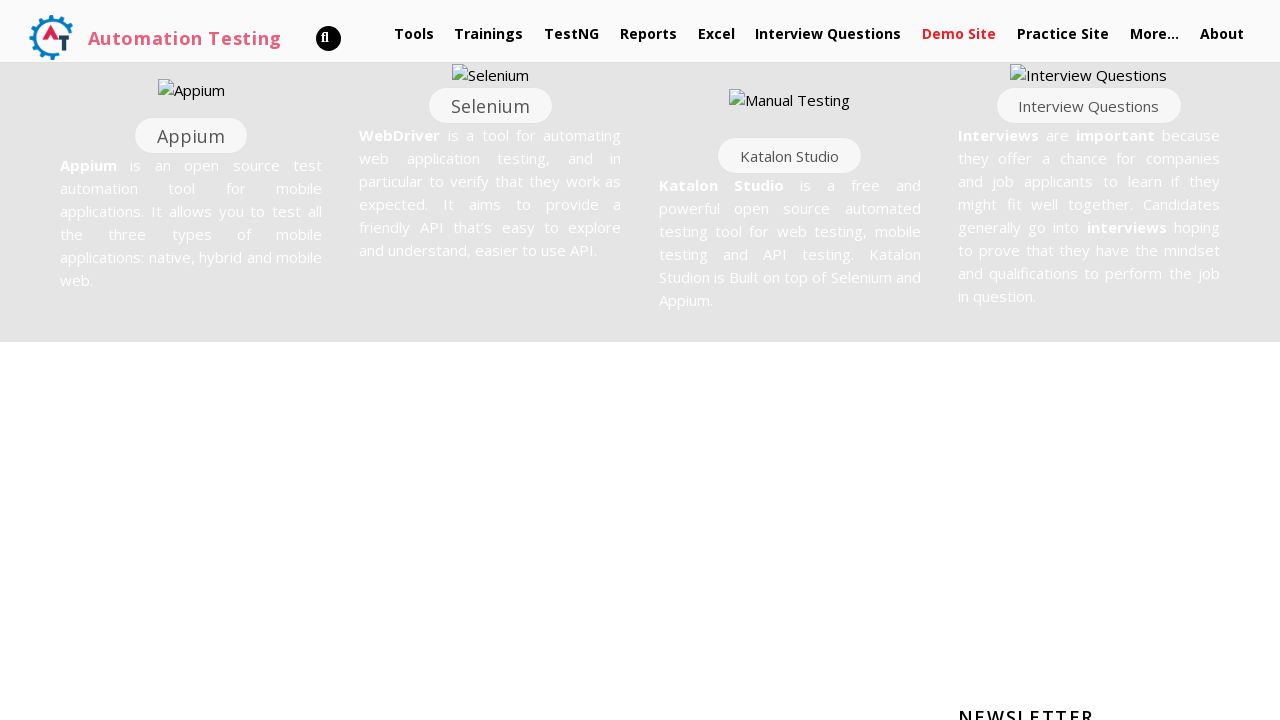

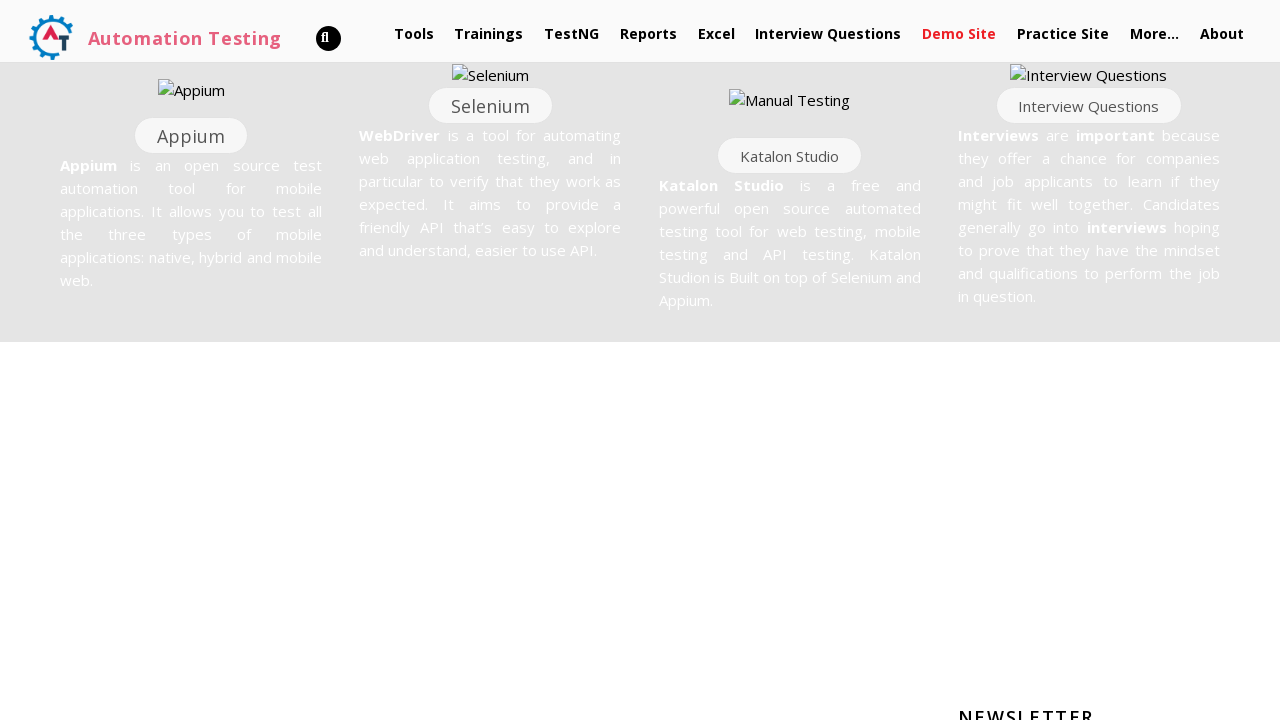